Tests the SpiceJet flight booking website by selecting a departure city from the "From" input field using keyboard input

Starting URL: https://www.spicejet.com

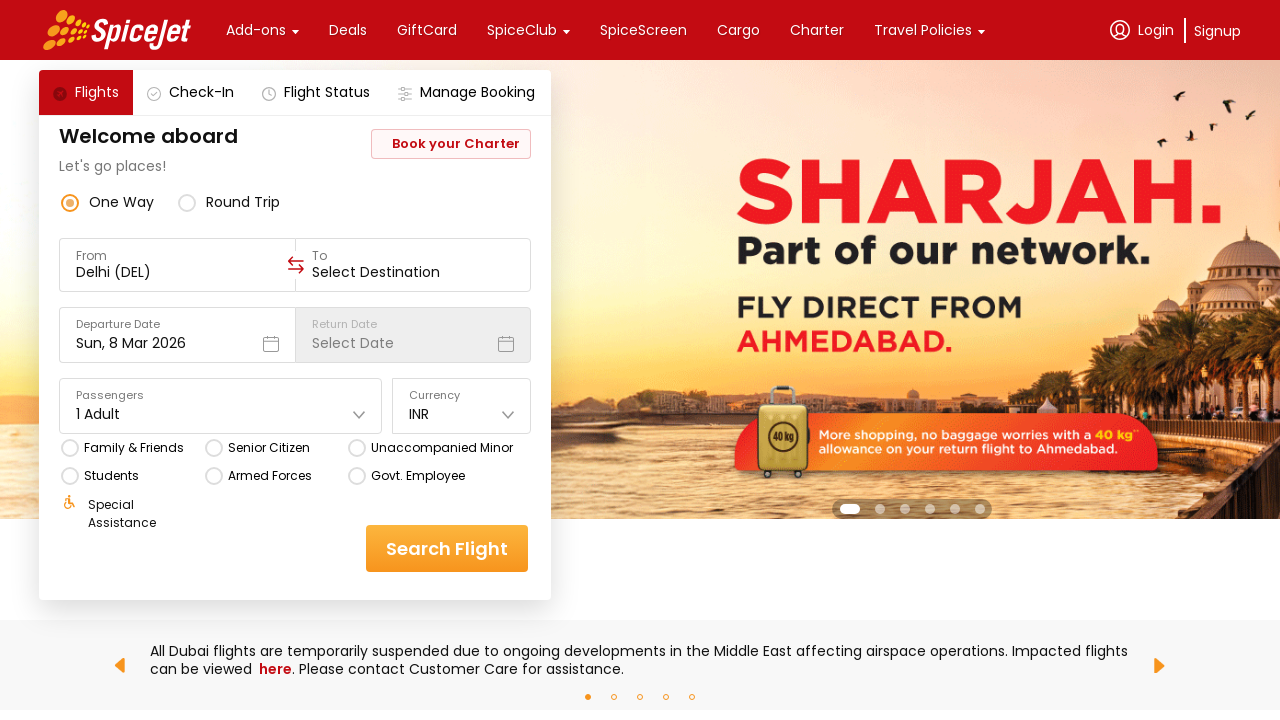

Waited for page to load (networkidle)
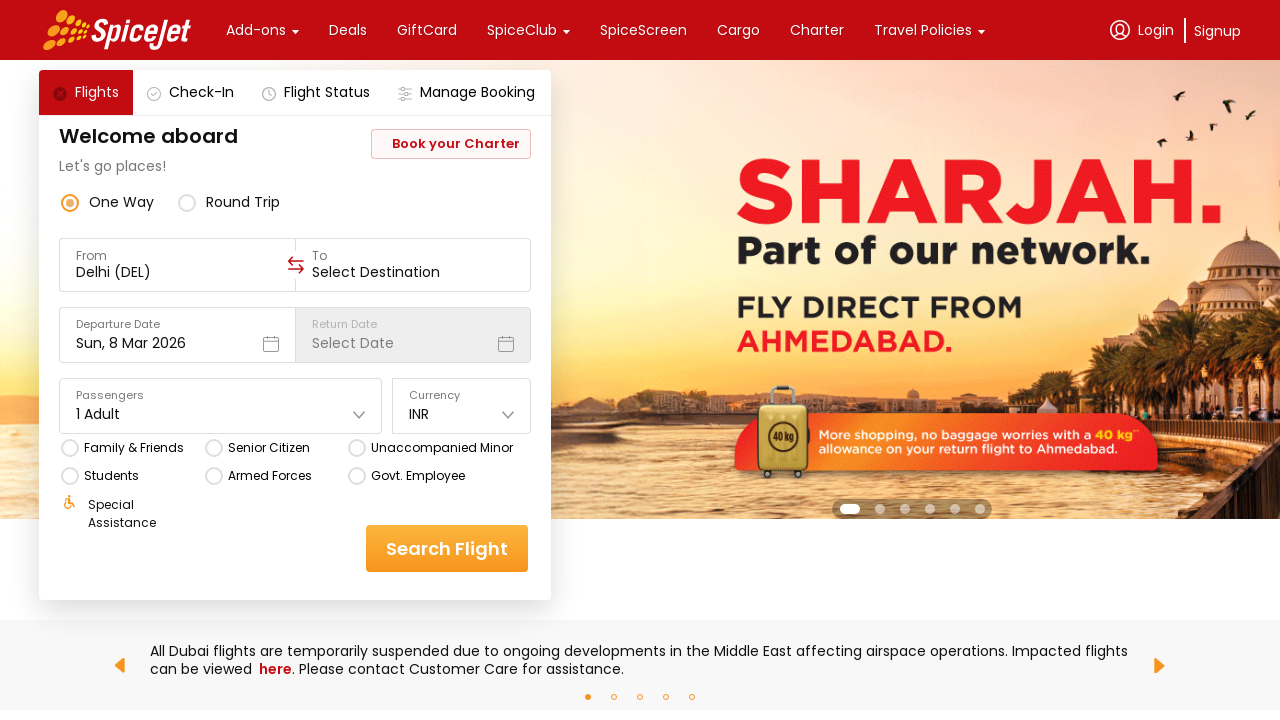

Located the 'From' city input field
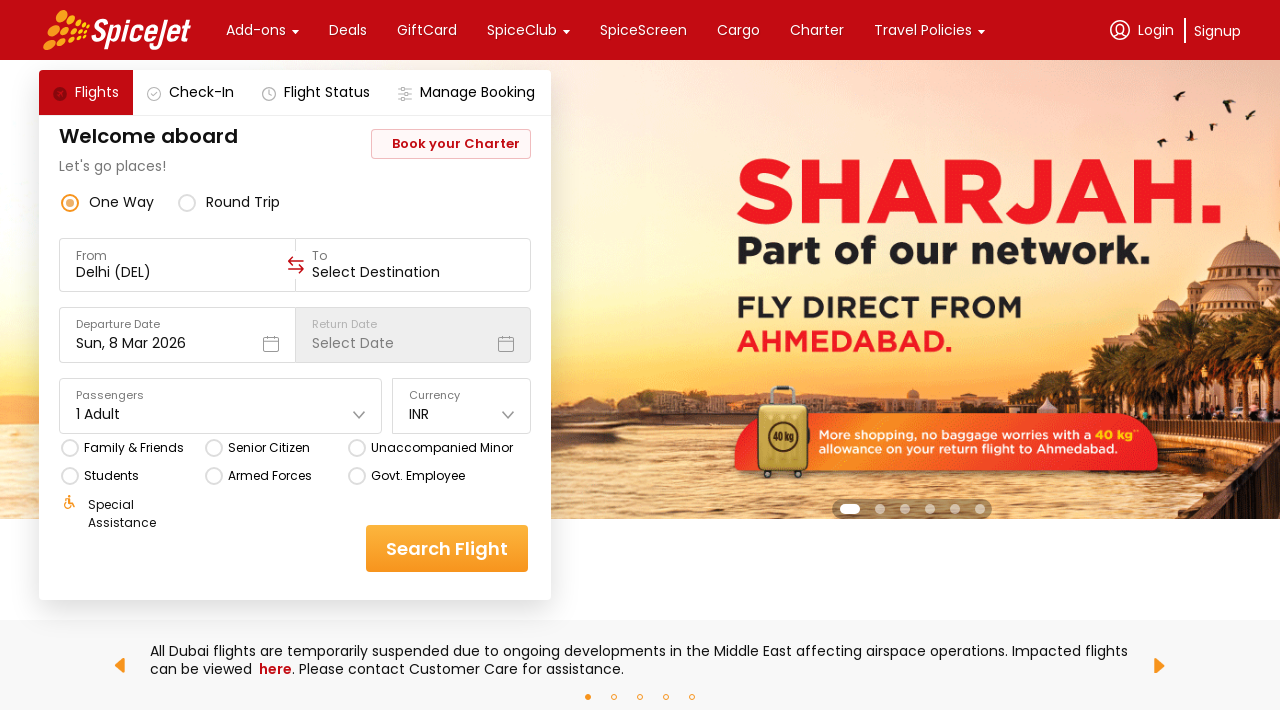

Clicked on the 'From' city input field at (178, 272) on input.css-1cwyjr8.r-homxoj.r-ubezar.r-10paoce.r-13qz1uu >> nth=0
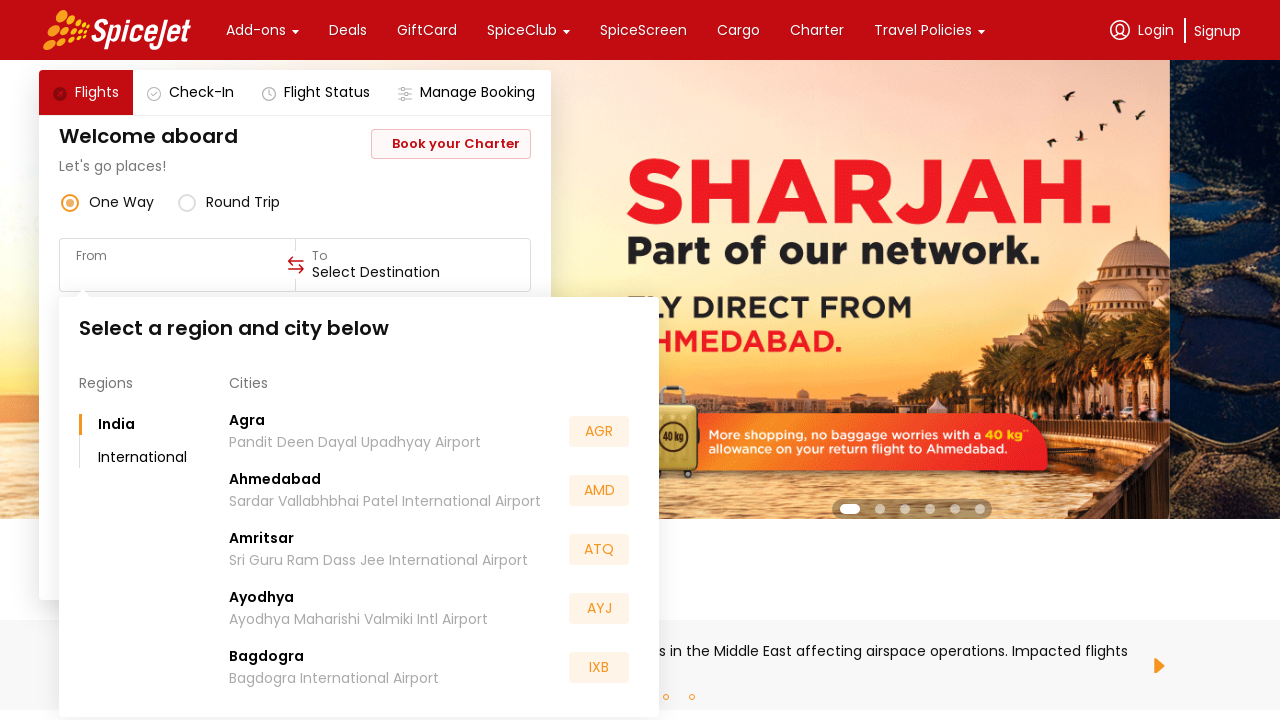

Filled 'From' input field with 'pnq' (Pune airport code) on input.css-1cwyjr8.r-homxoj.r-ubezar.r-10paoce.r-13qz1uu >> nth=0
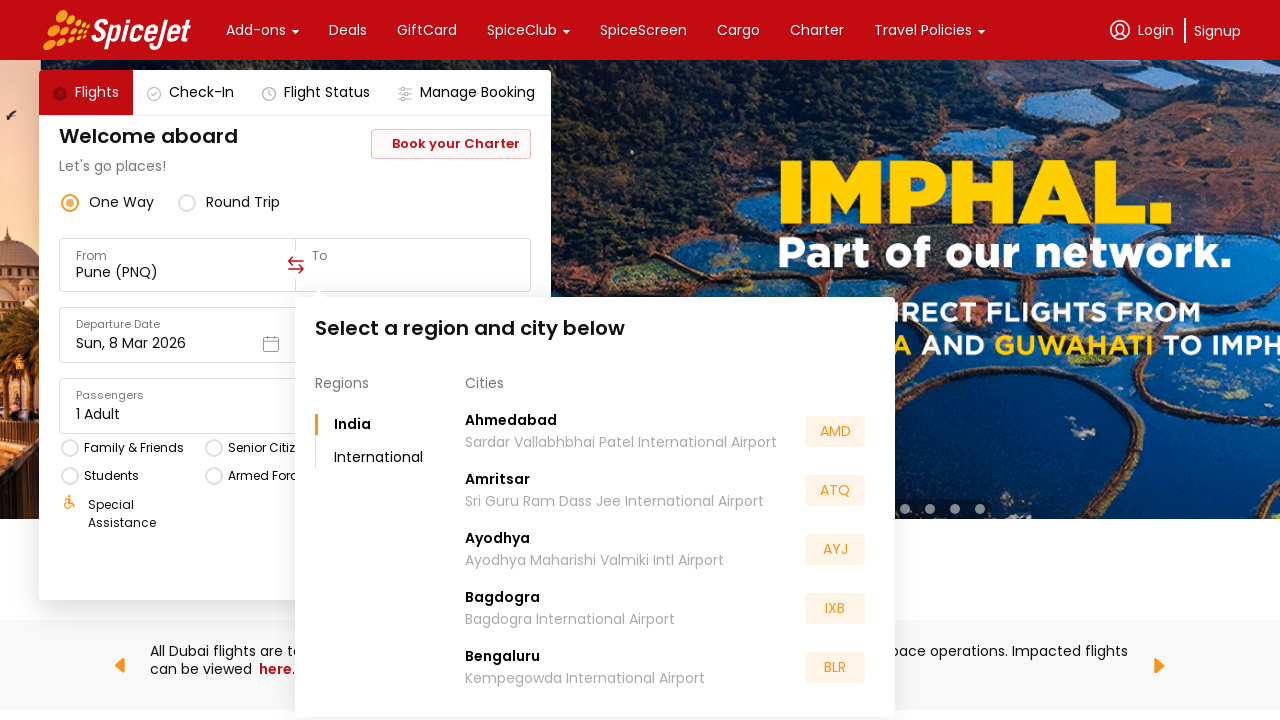

Waited 2000ms for autocomplete suggestions to appear
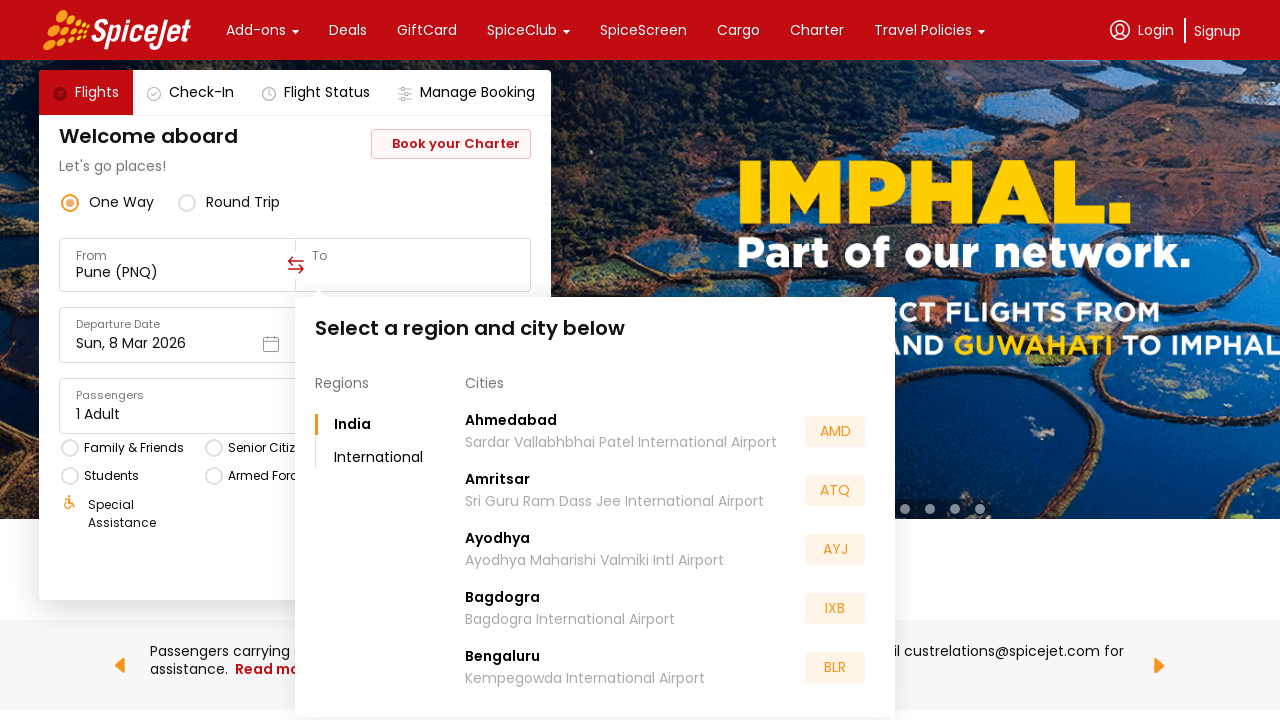

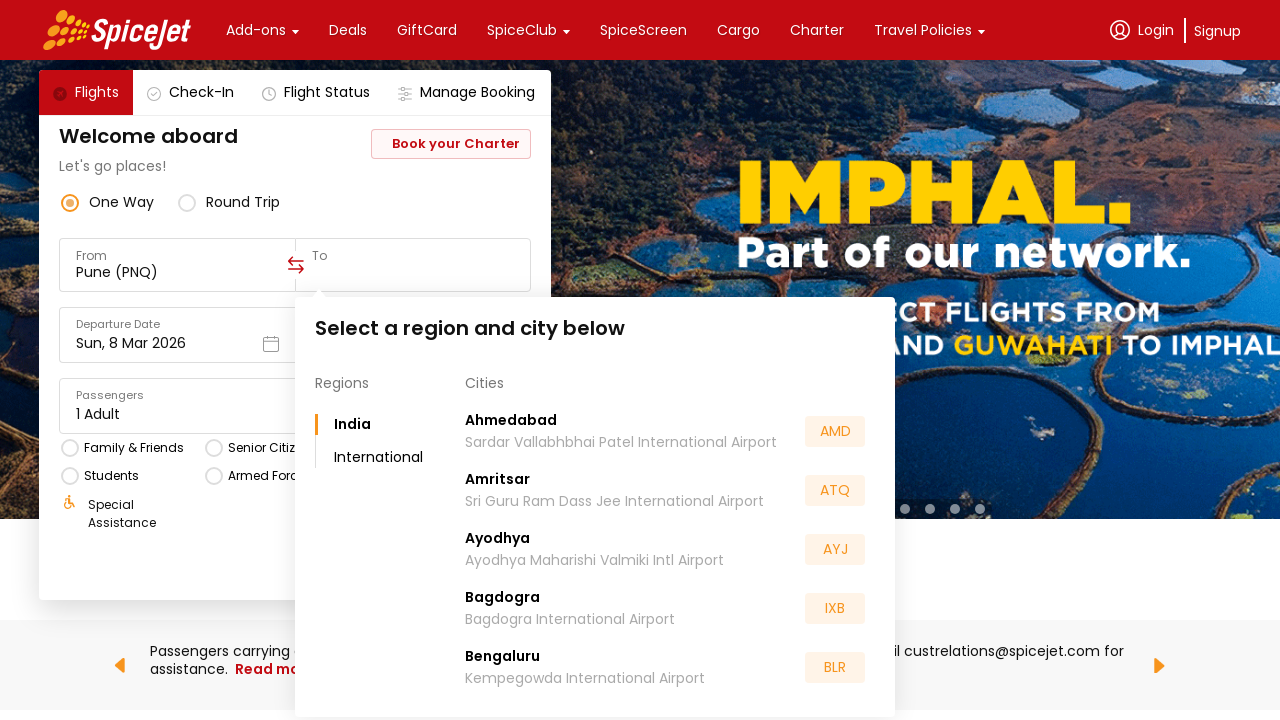